Tests keypress detection by pressing Enter key and verifying the result displays ENTER

Starting URL: https://the-internet.herokuapp.com/key_presses

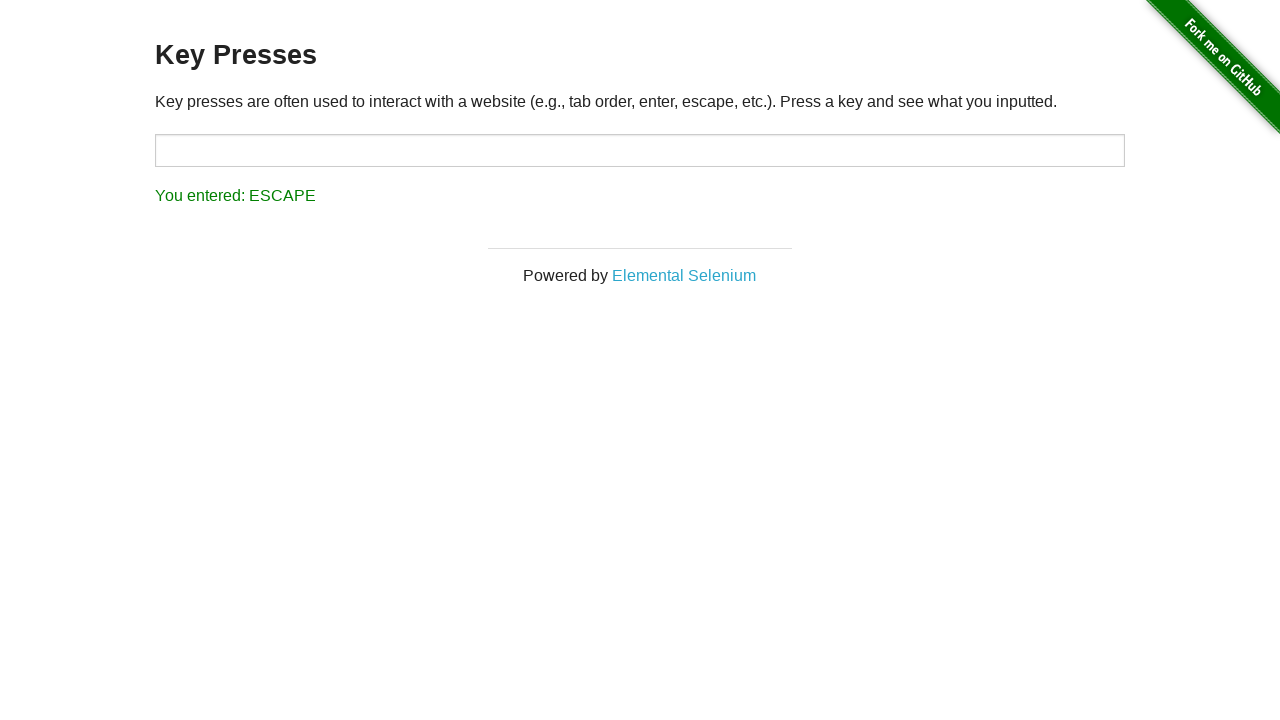

Pressed Enter key on the page body on body
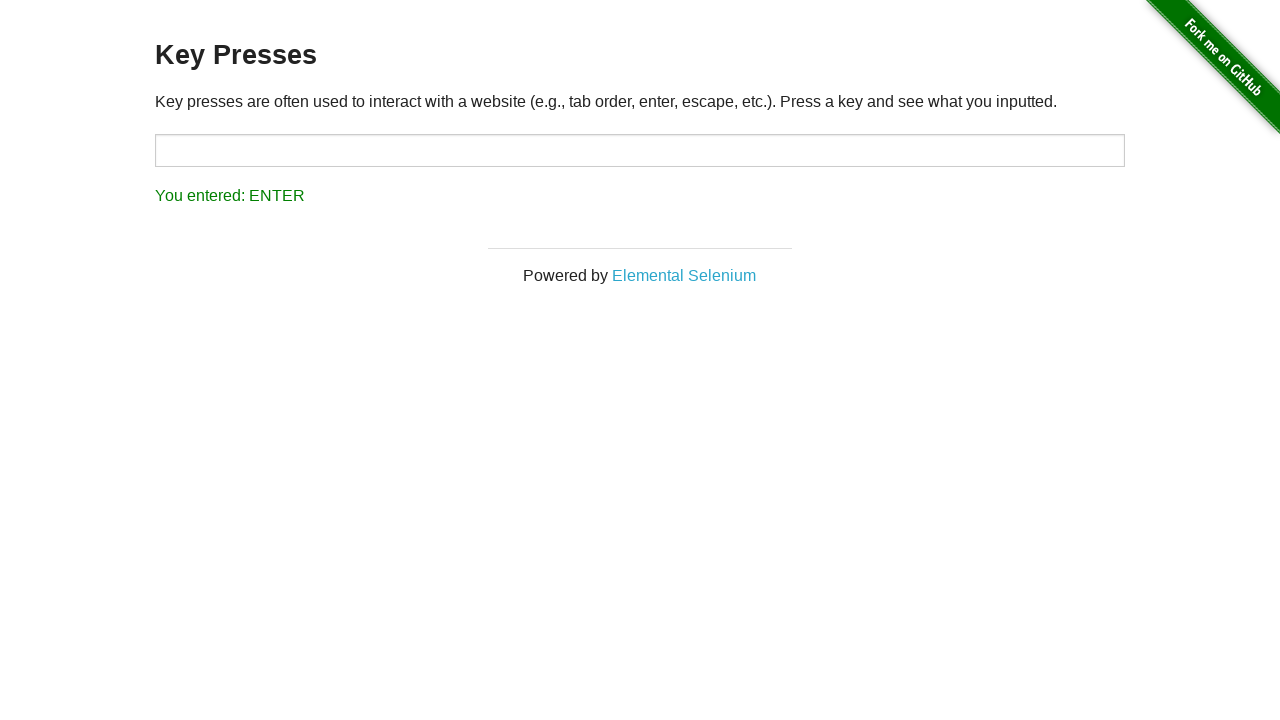

Verified result element displays 'ENTER' text
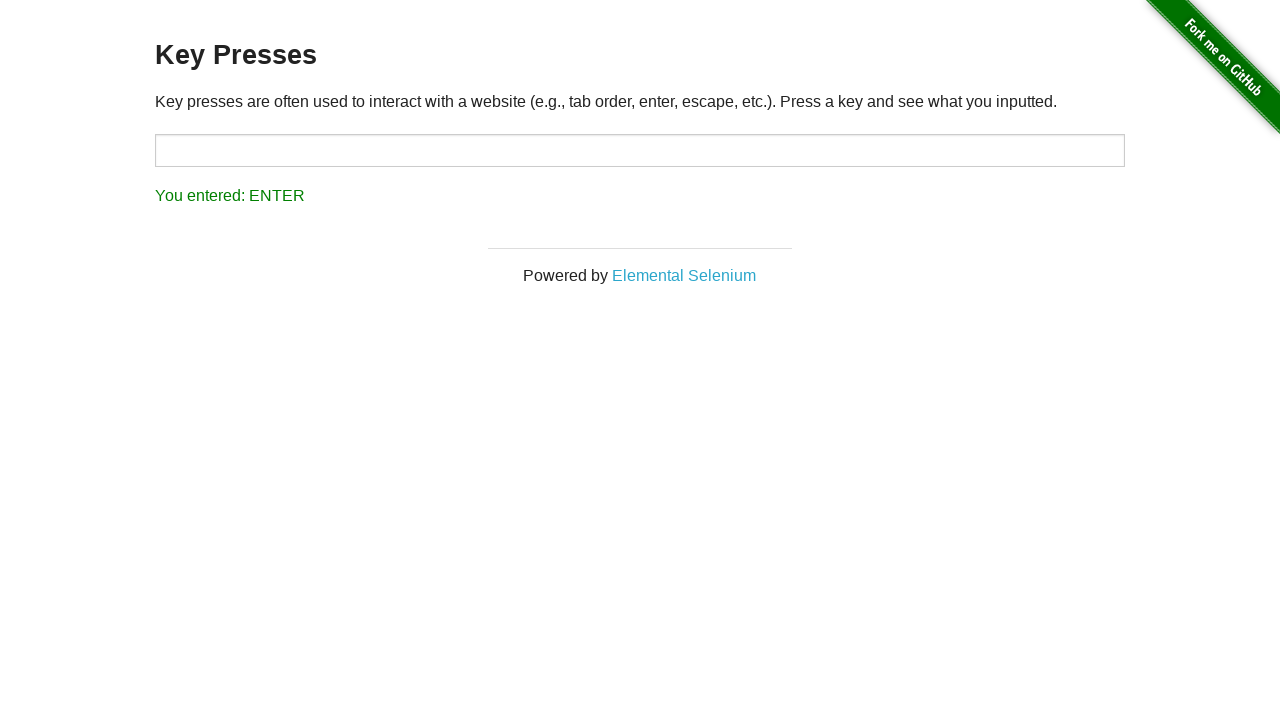

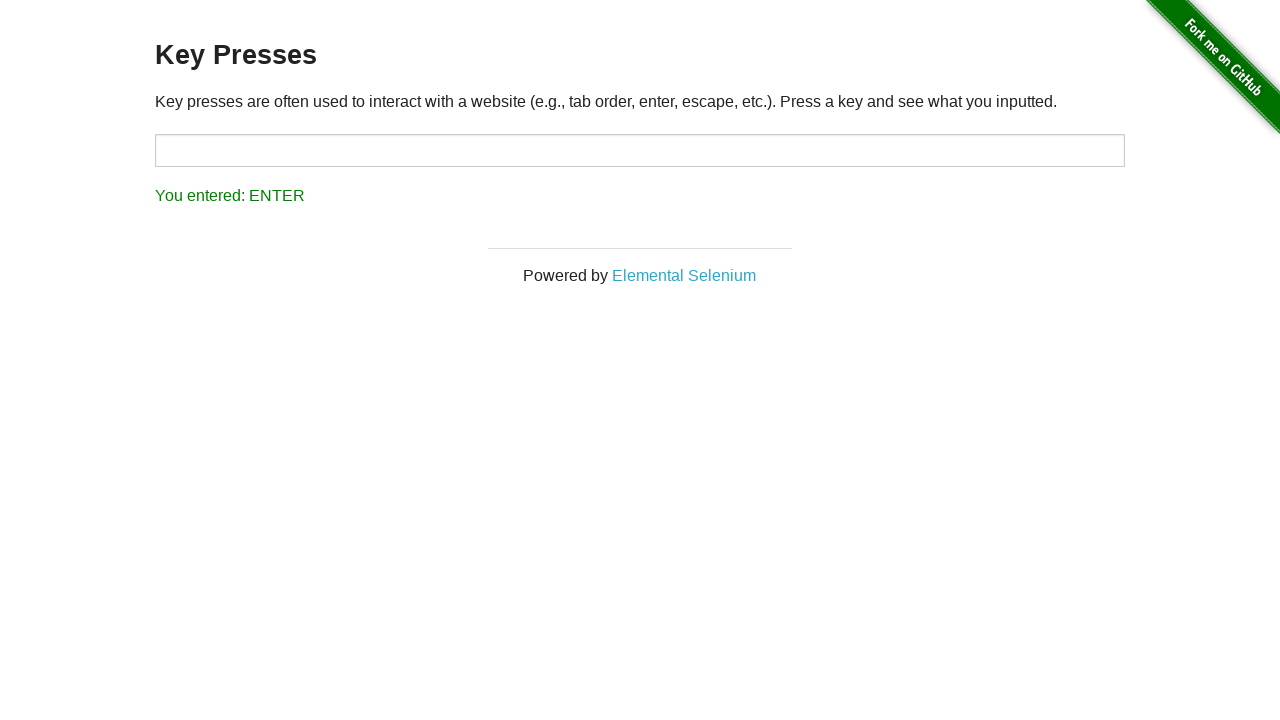